Navigates to the Top List section and then clicks on the Real Languages submenu, verifying the "Top Rated Real Languages" heading

Starting URL: http://www.99-bottles-of-beer.net/

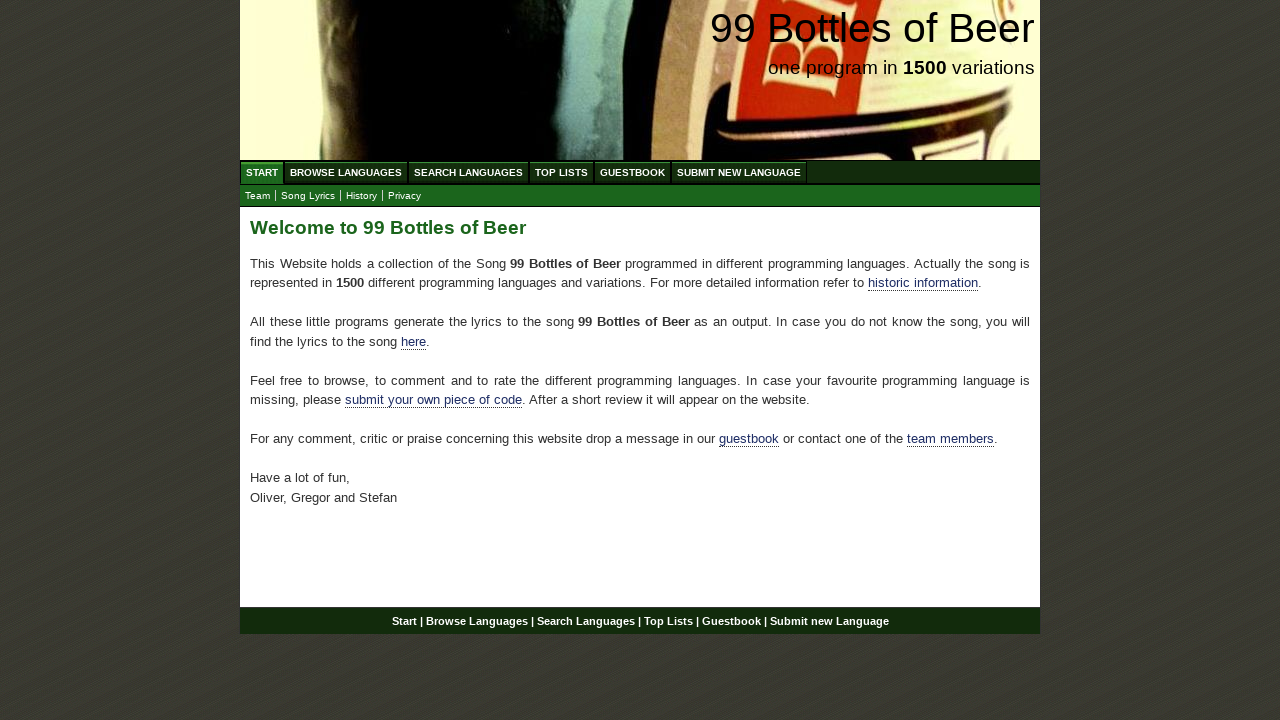

Clicked on Top List menu at (562, 172) on text=Top List
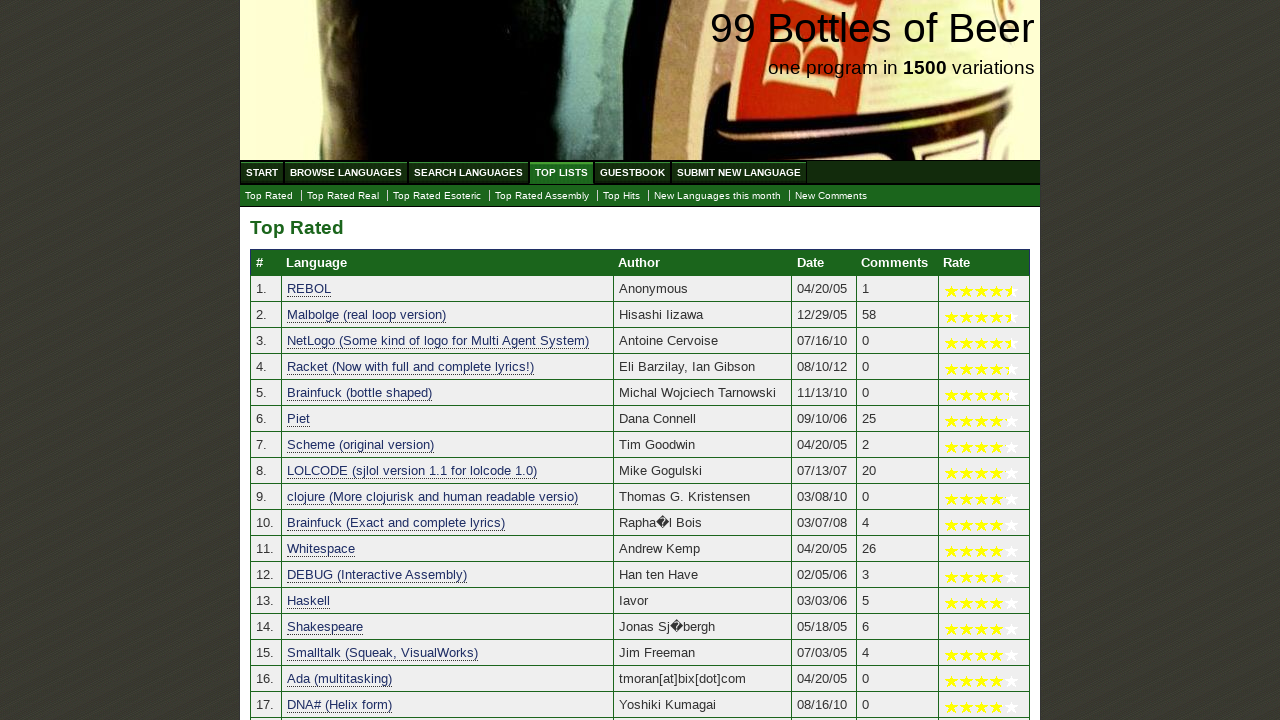

Clicked on Real submenu under Top List at (343, 196) on text=Real
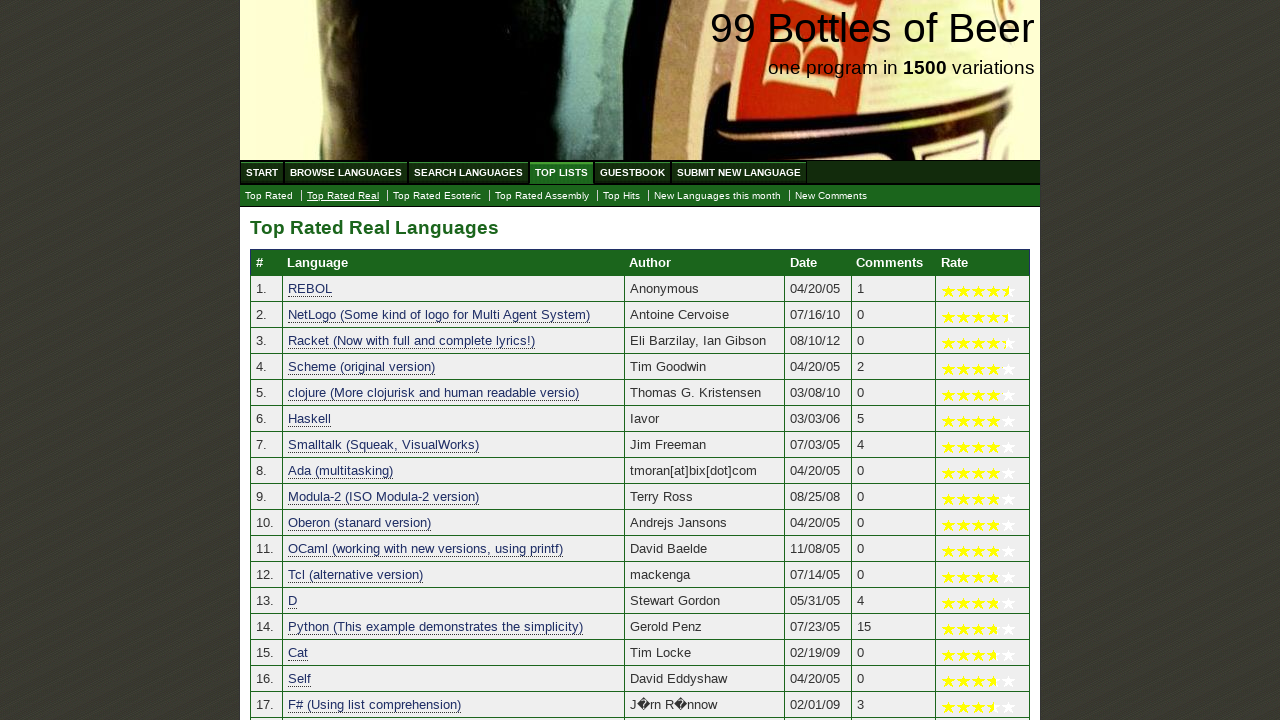

Waited for heading element to load
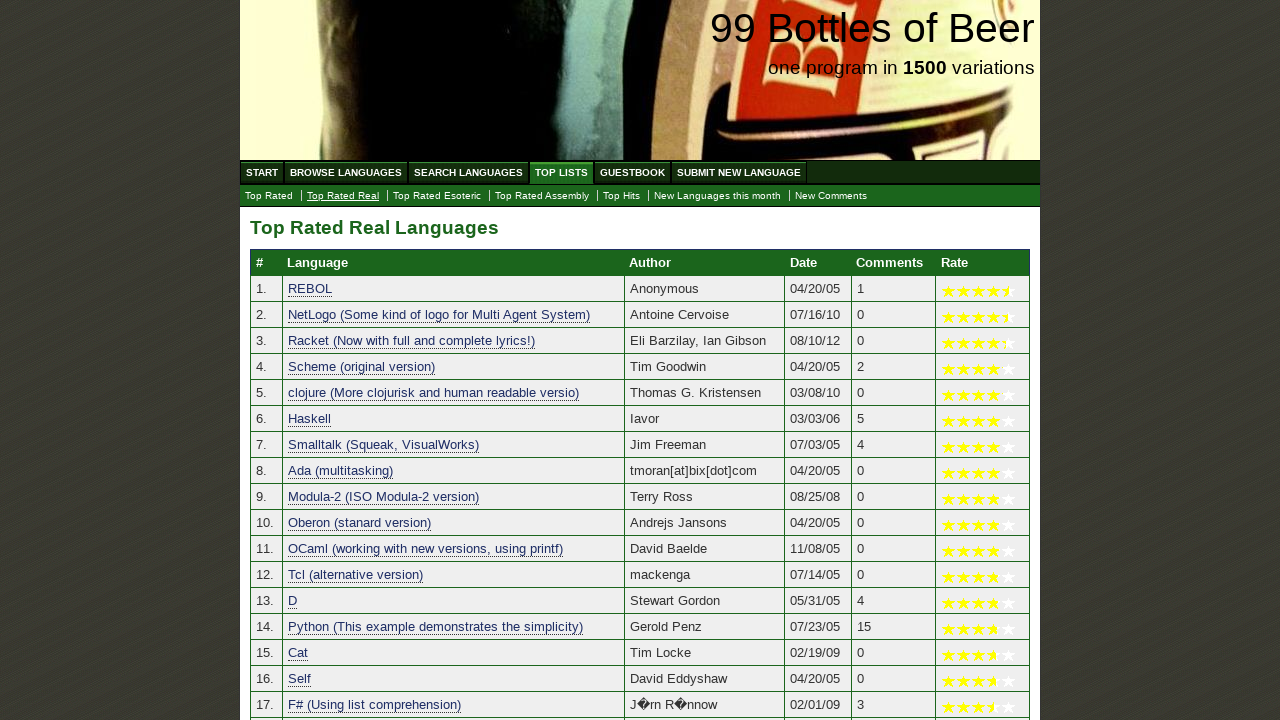

Located heading element
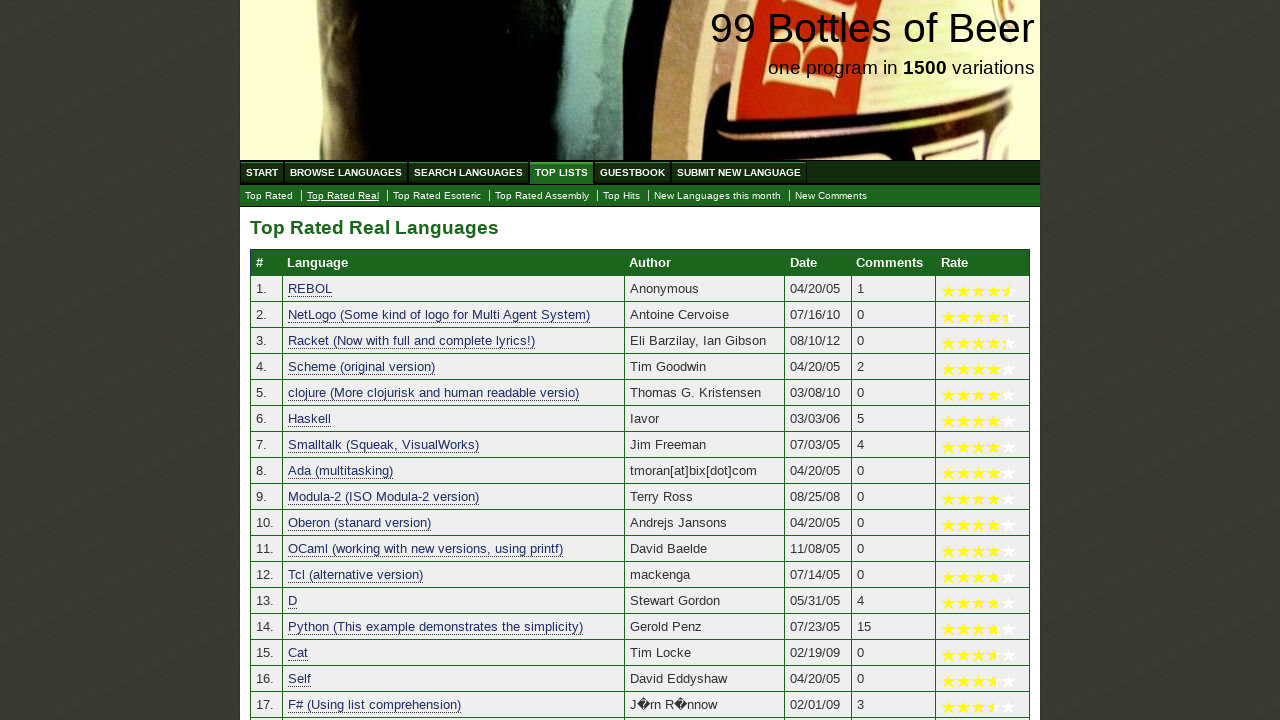

Verified 'Top Rated Real Languages' heading is displayed
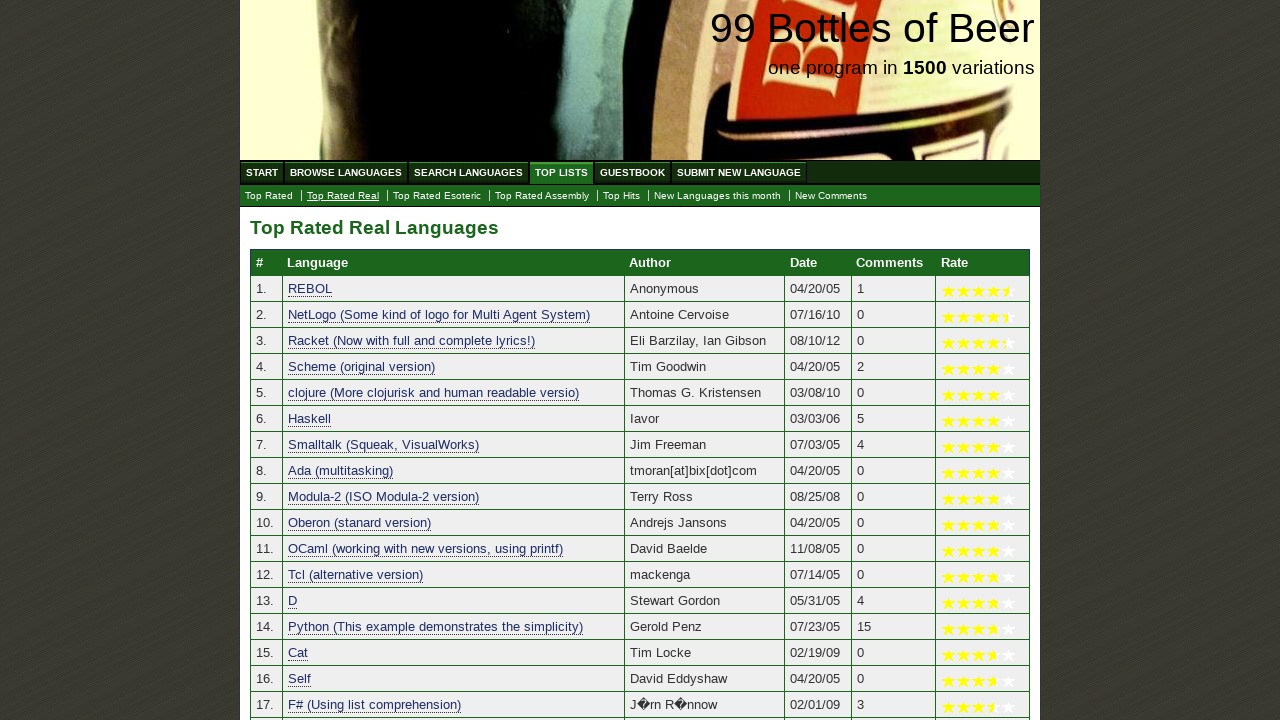

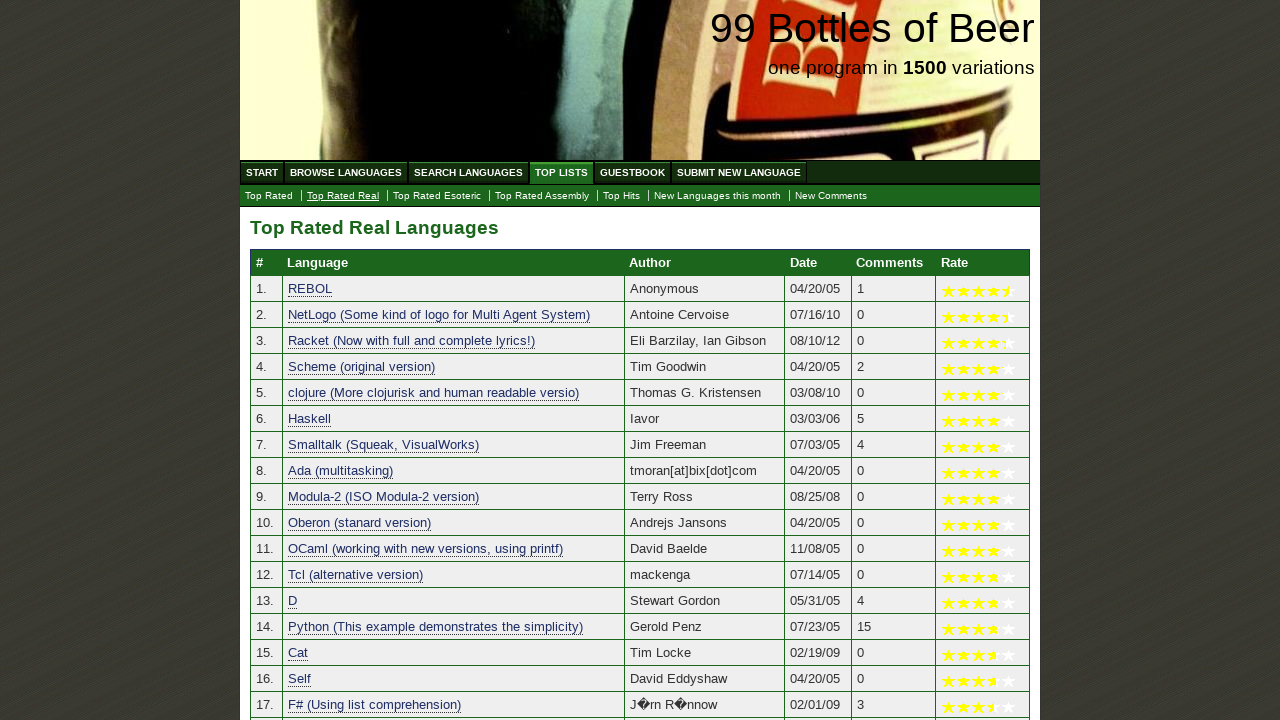